Tests that the add person modal opens with empty/default fields by clicking the add person button and verifying the form fields are in their initial state.

Starting URL: https://kristinek.github.io/site/tasks/list_of_people

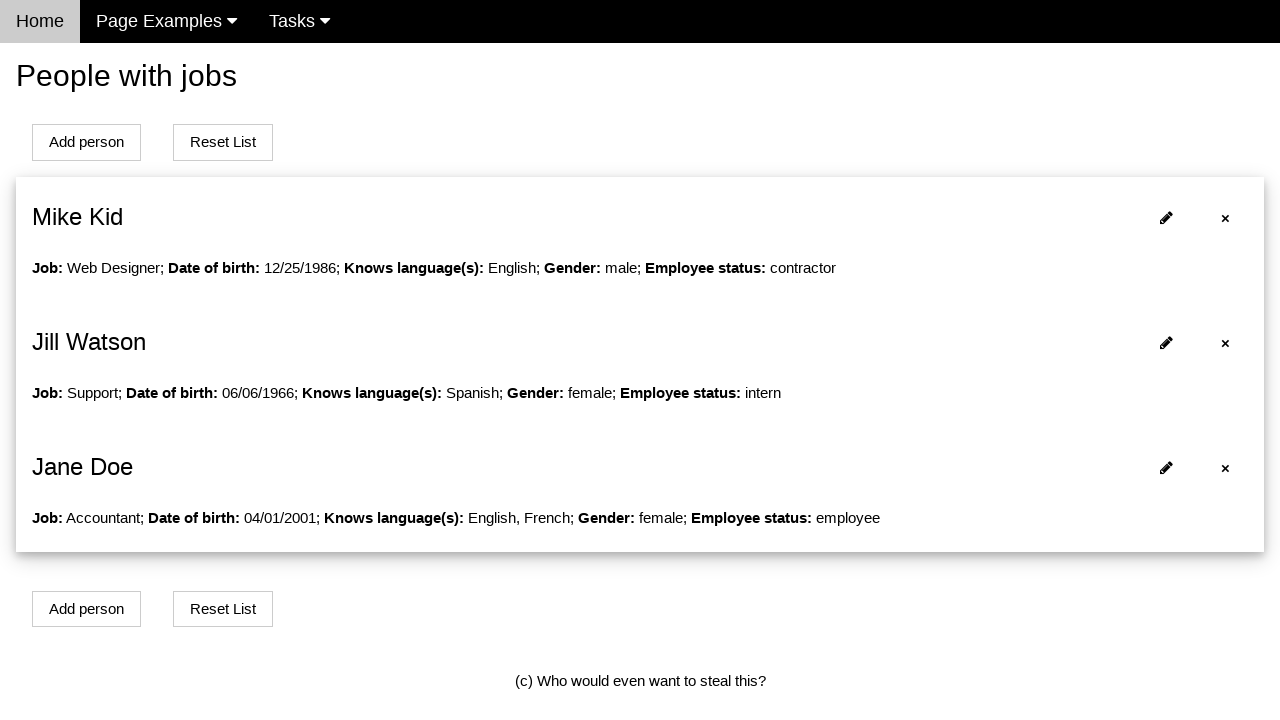

Navigated to the list of people page
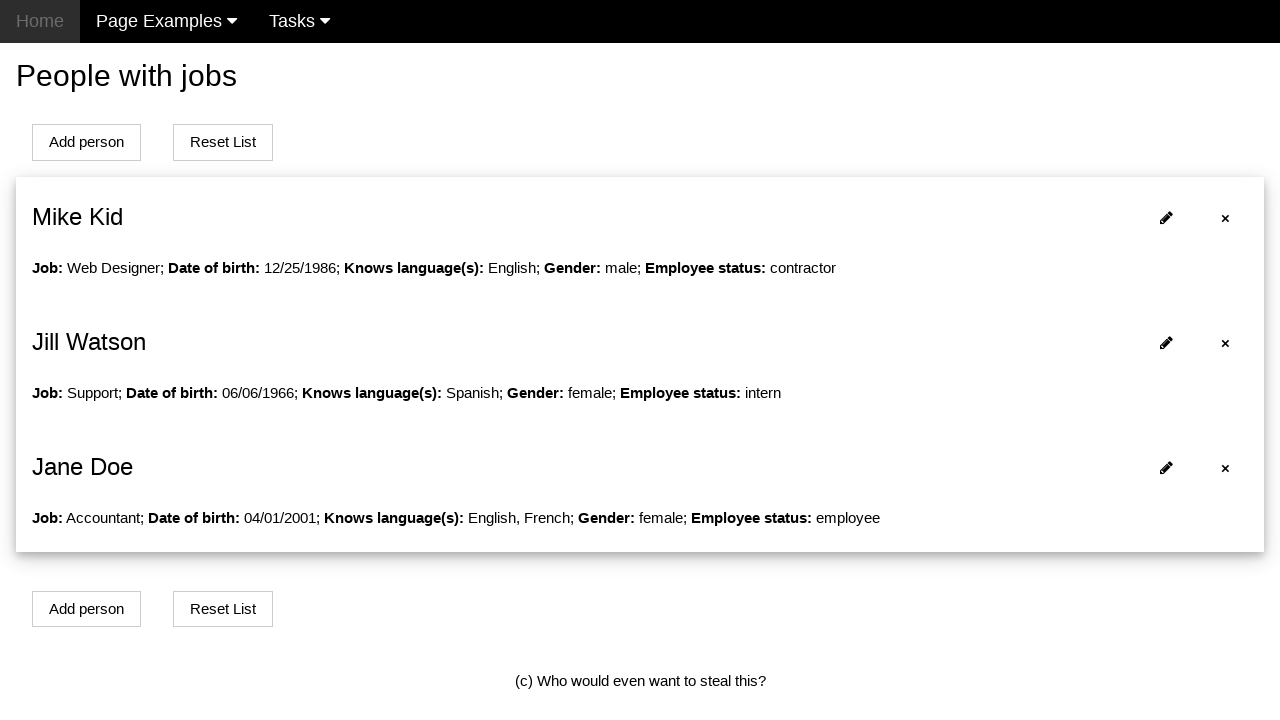

Clicked the add person button to open the modal at (86, 142) on button[onclick*='openModalForAddPerson()']
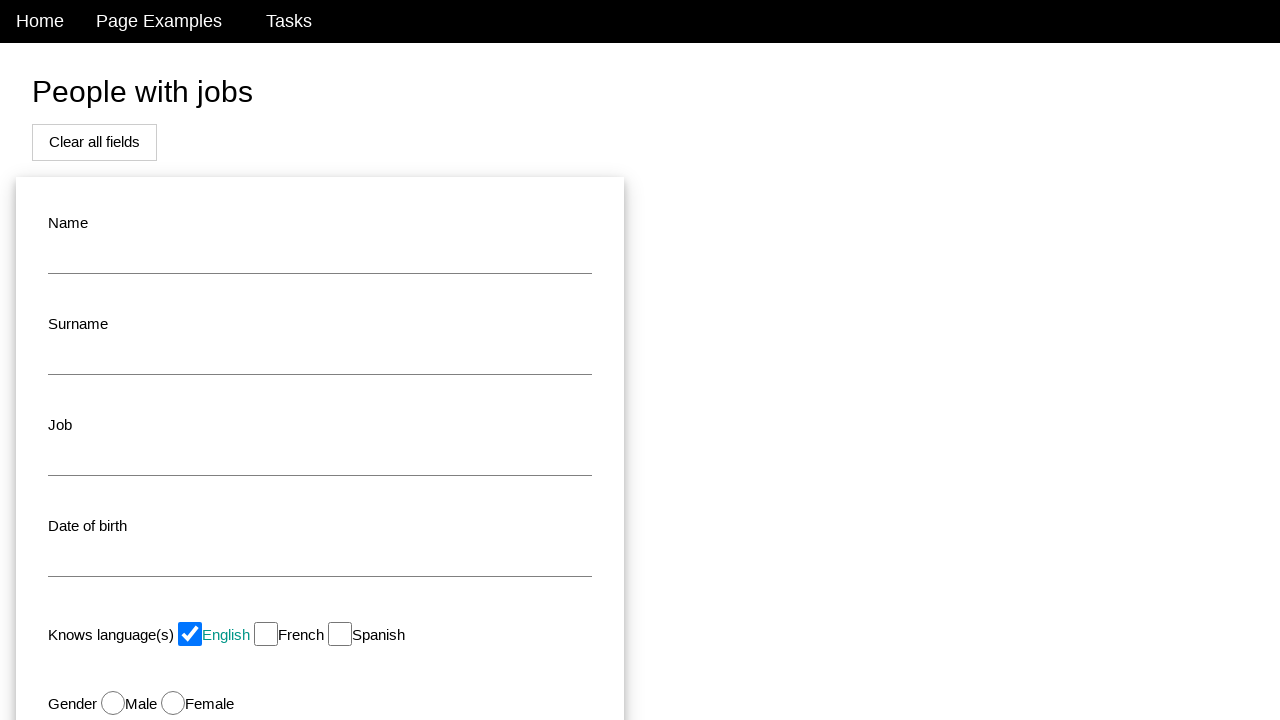

Modal form appeared with name field visible
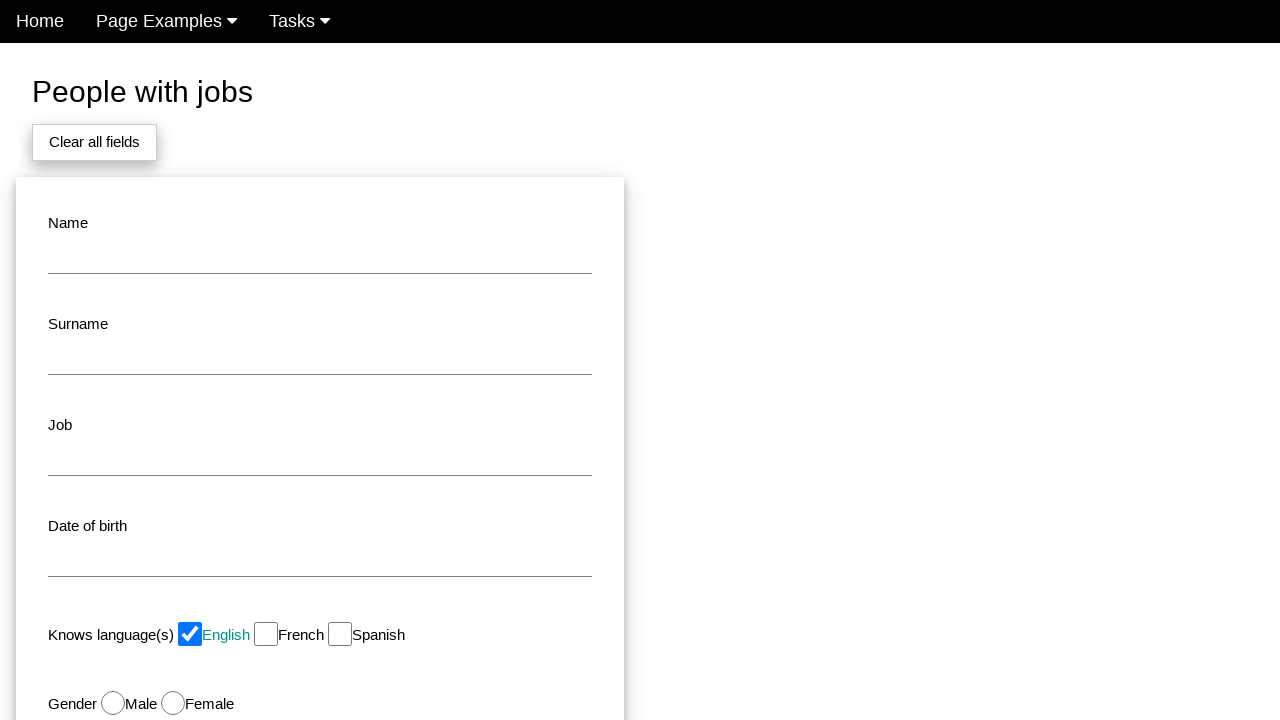

Verified name field is present and accessible
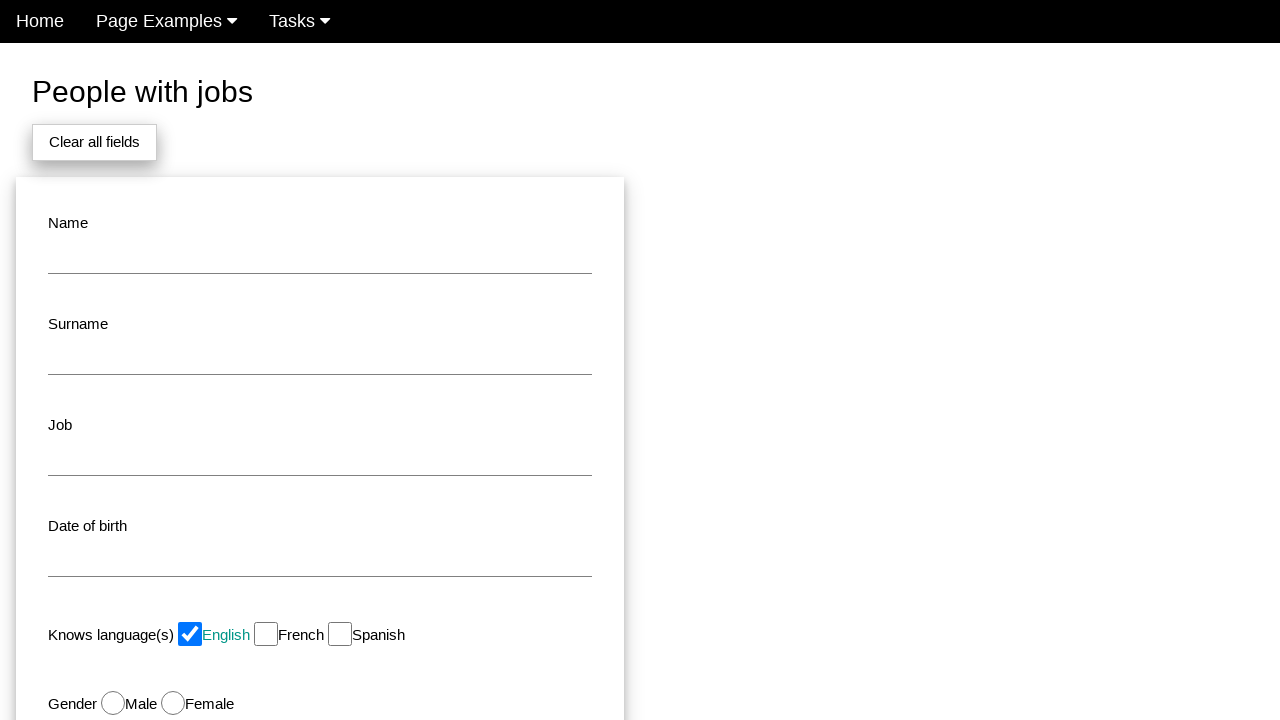

Verified surname field is present and accessible
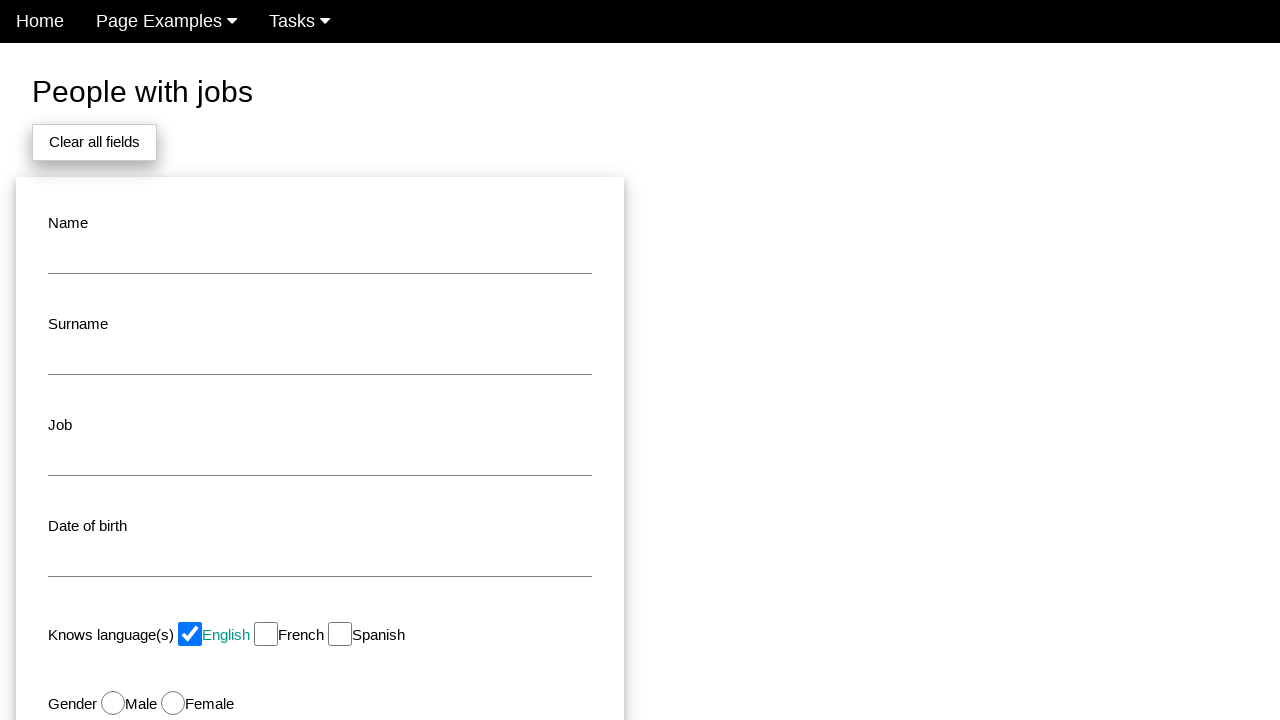

Verified job field is present and accessible
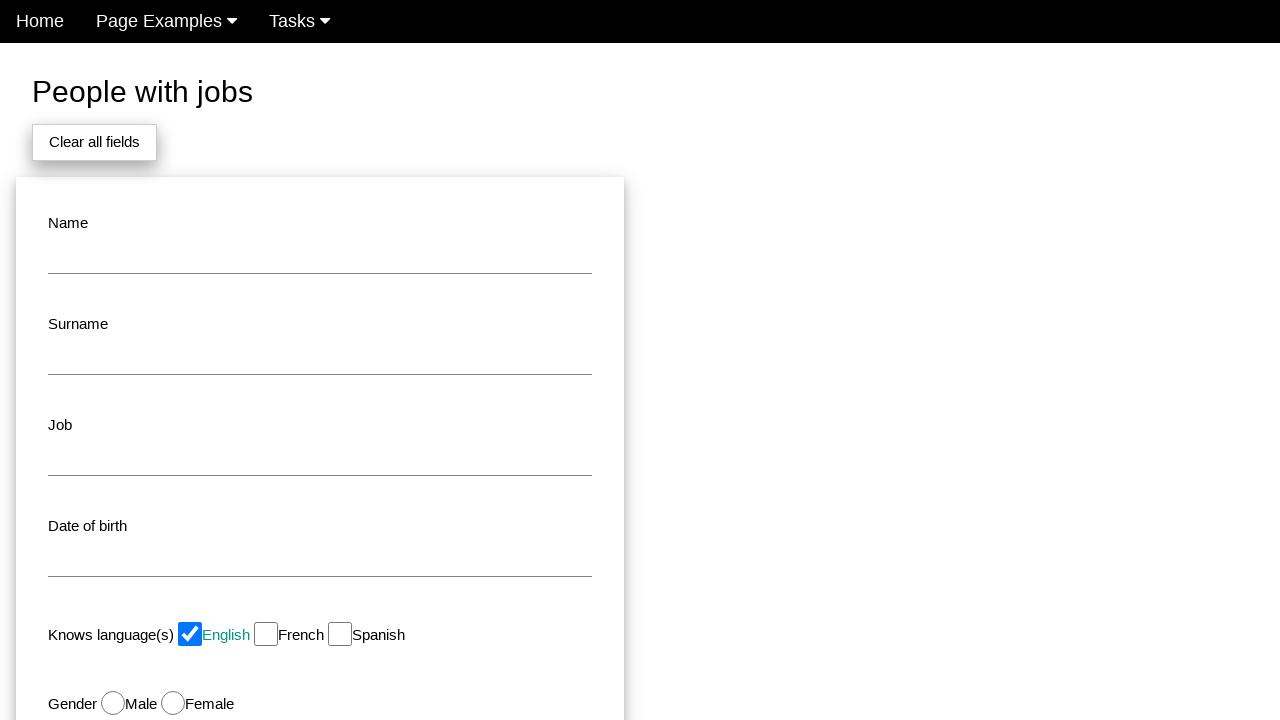

Verified date of birth field is present and accessible
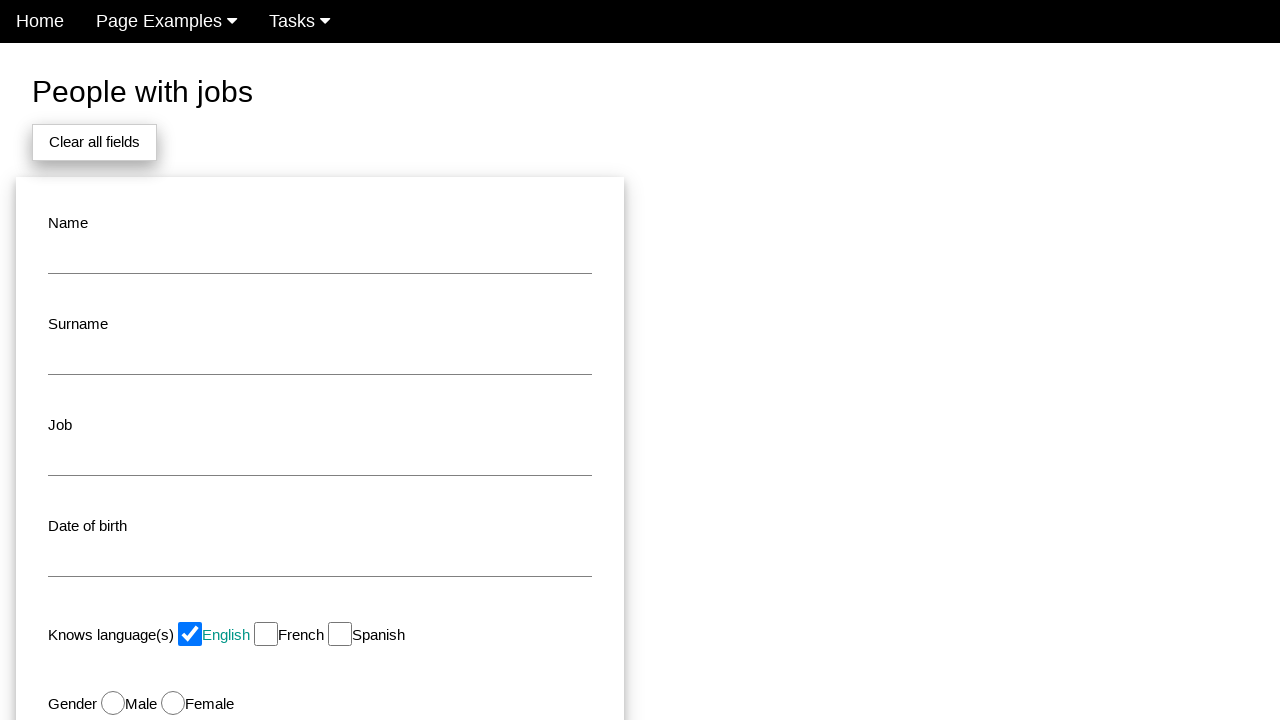

Verified english checkbox field is present and accessible
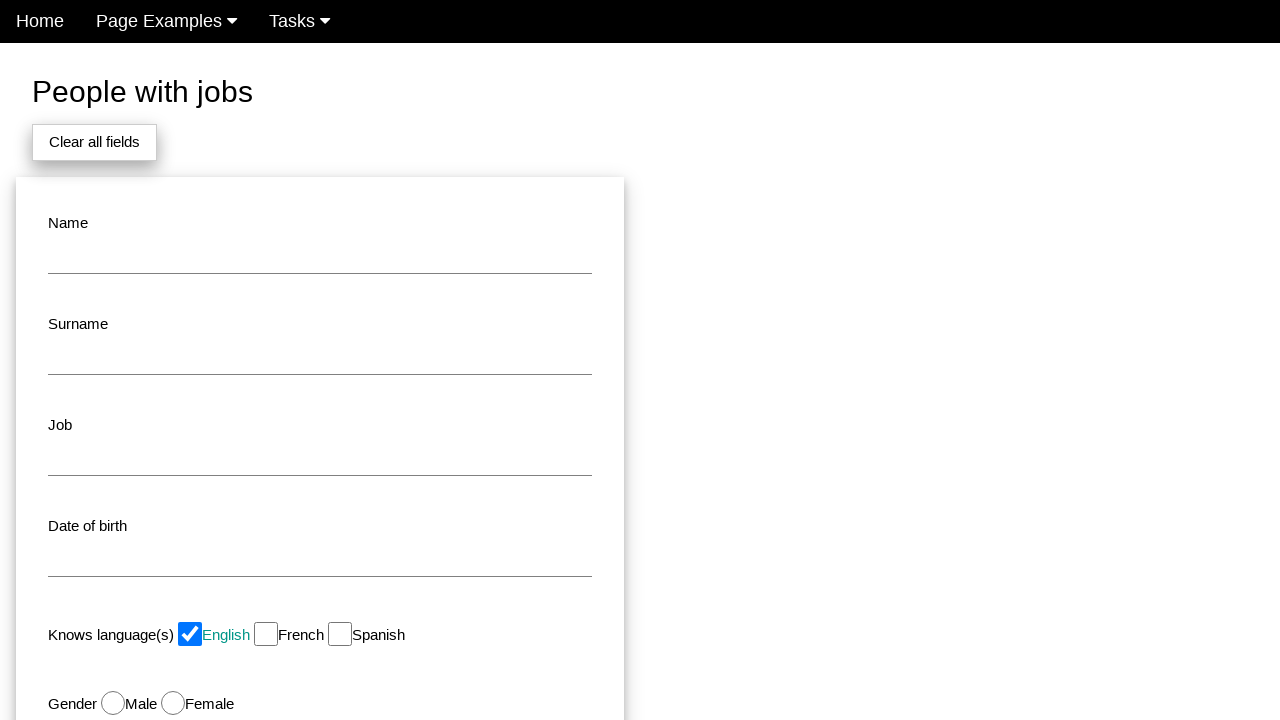

Verified status dropdown field is present and accessible
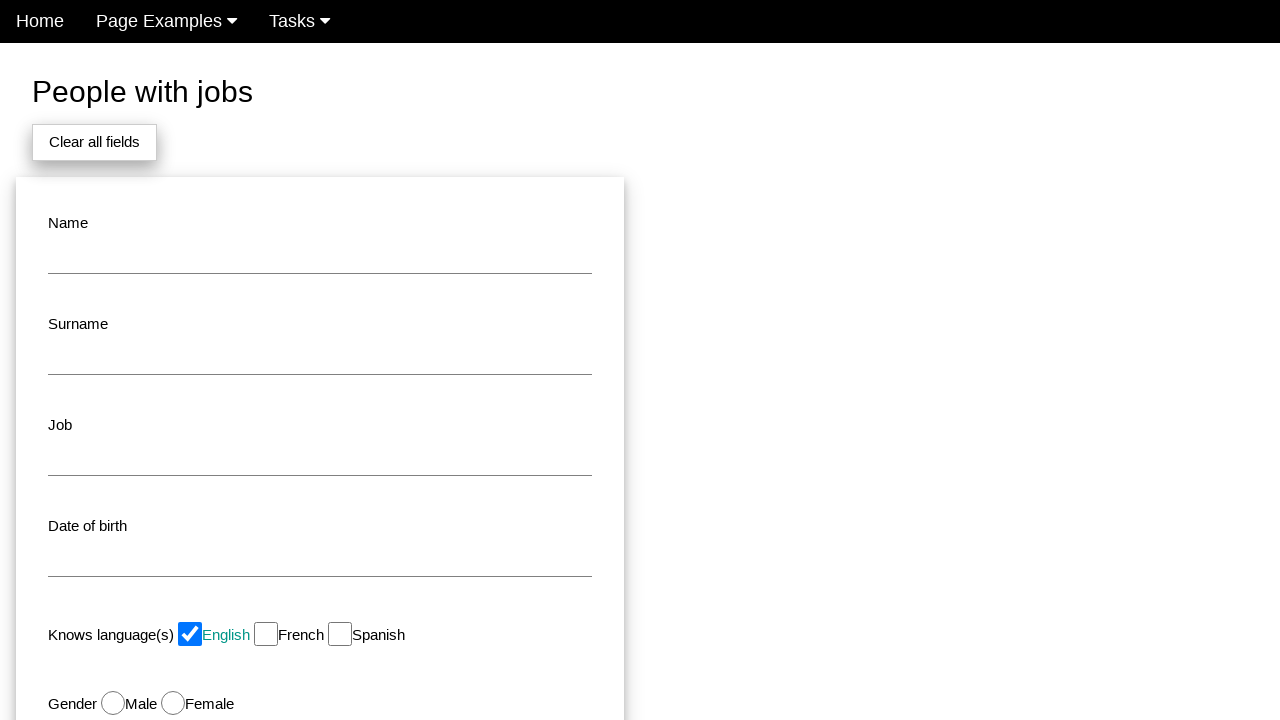

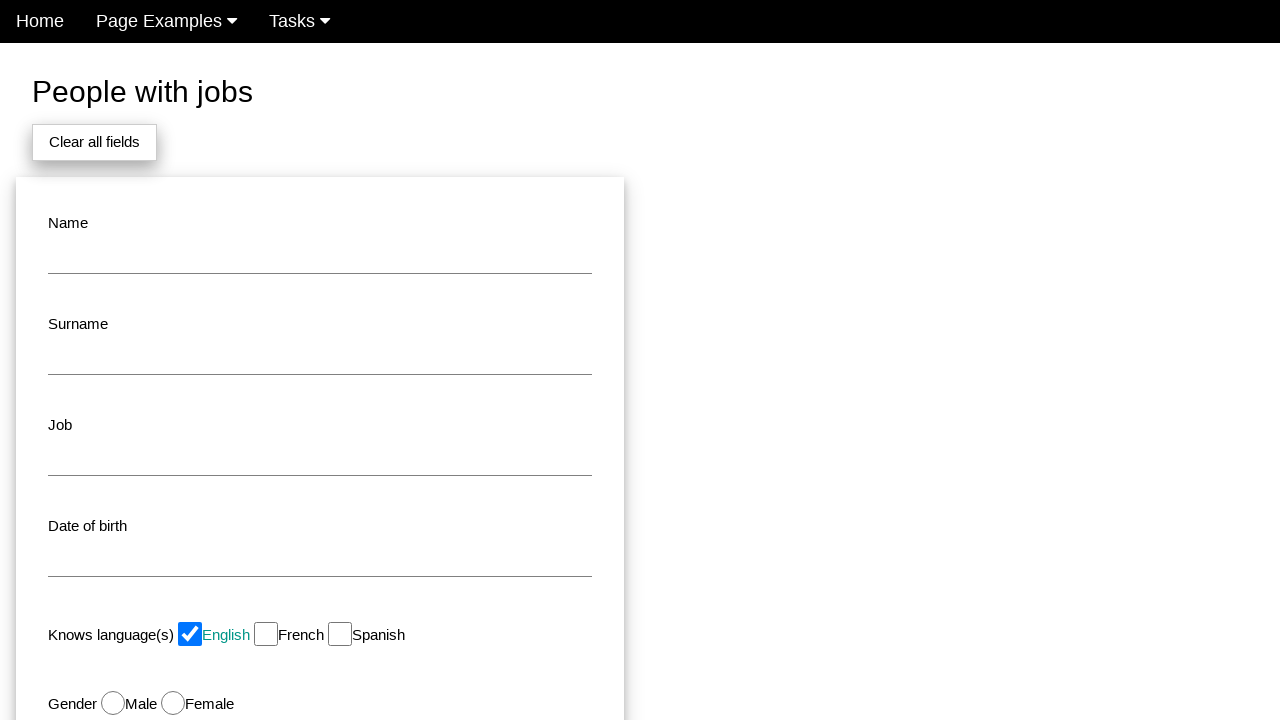